Tests keyboard input detection by pressing a key and verifying it's recognized

Starting URL: https://the-internet.herokuapp.com/

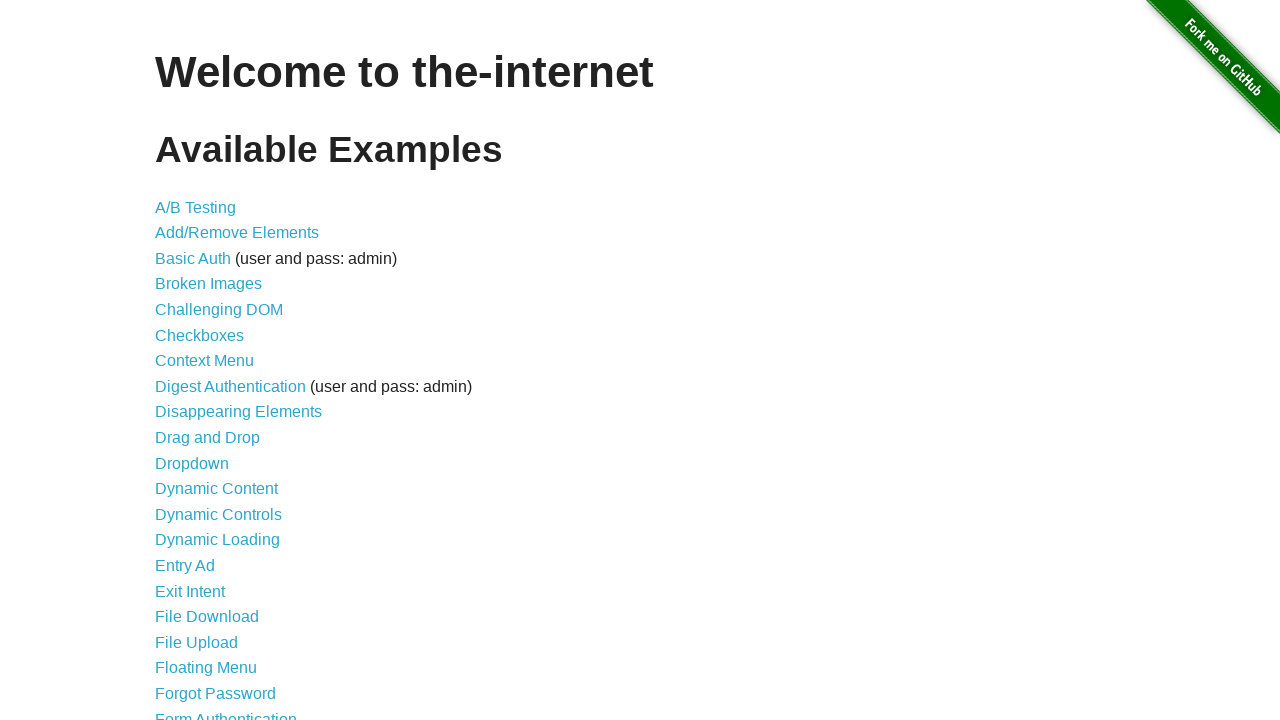

Clicked on Key Presses link at (200, 360) on xpath=//a[contains(.,'Key Presses')]
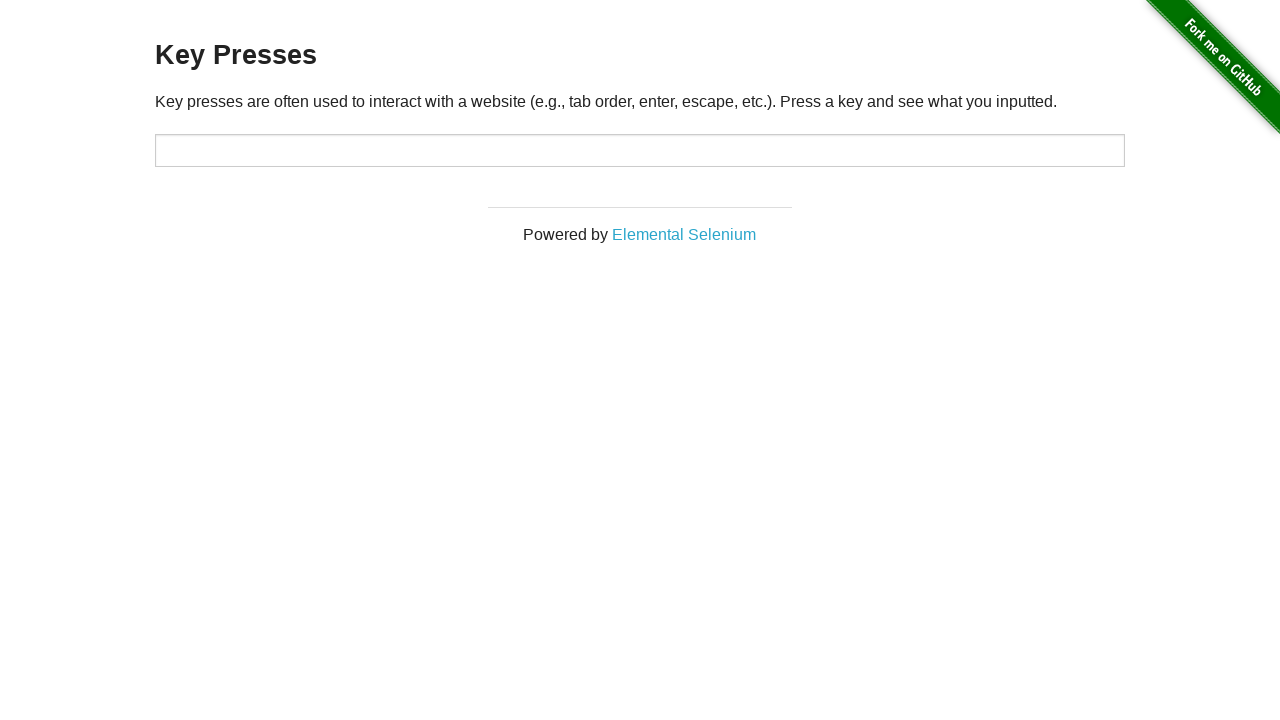

Clicked on the input field at (640, 150) on #target
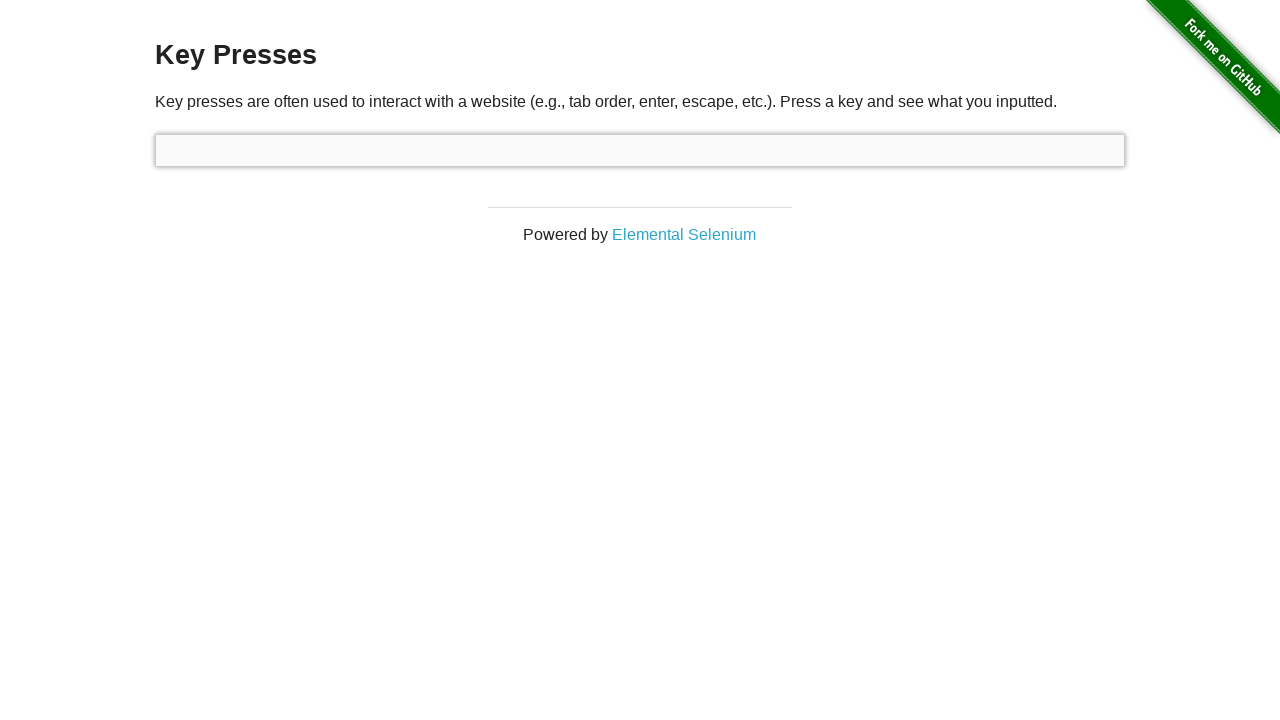

Pressed Shift key
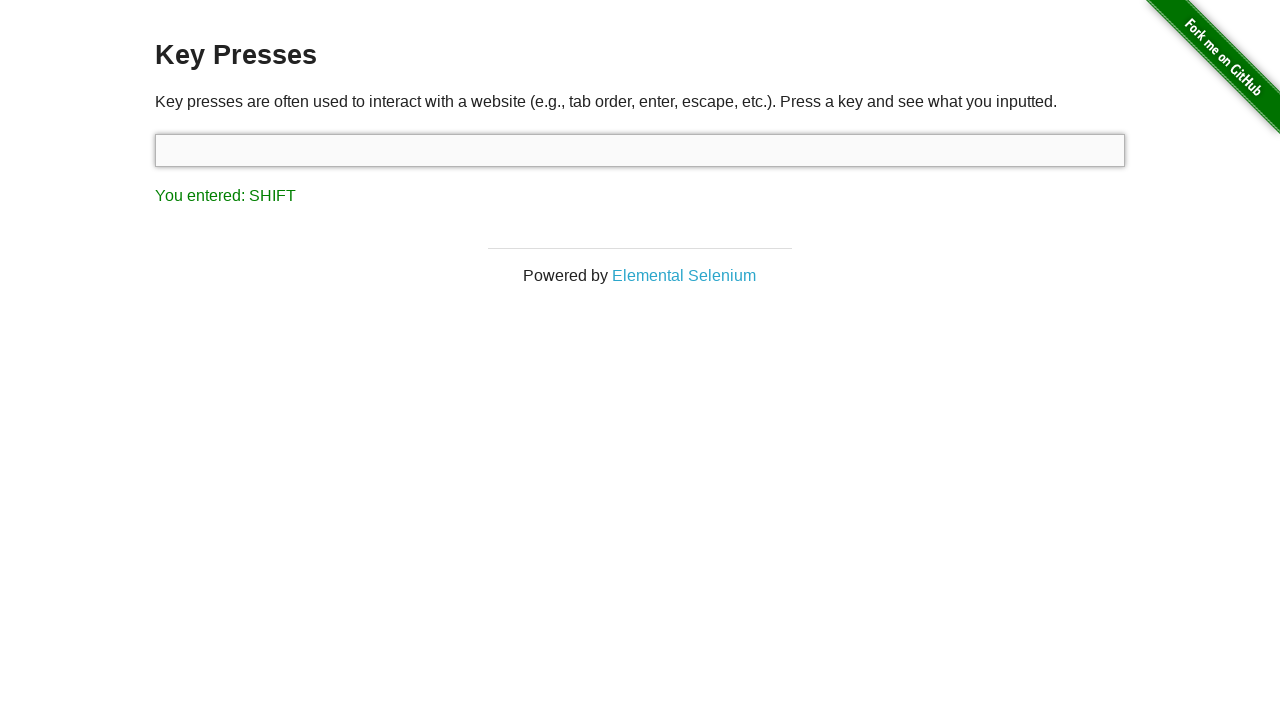

Verified that Shift key press was detected and displayed in result
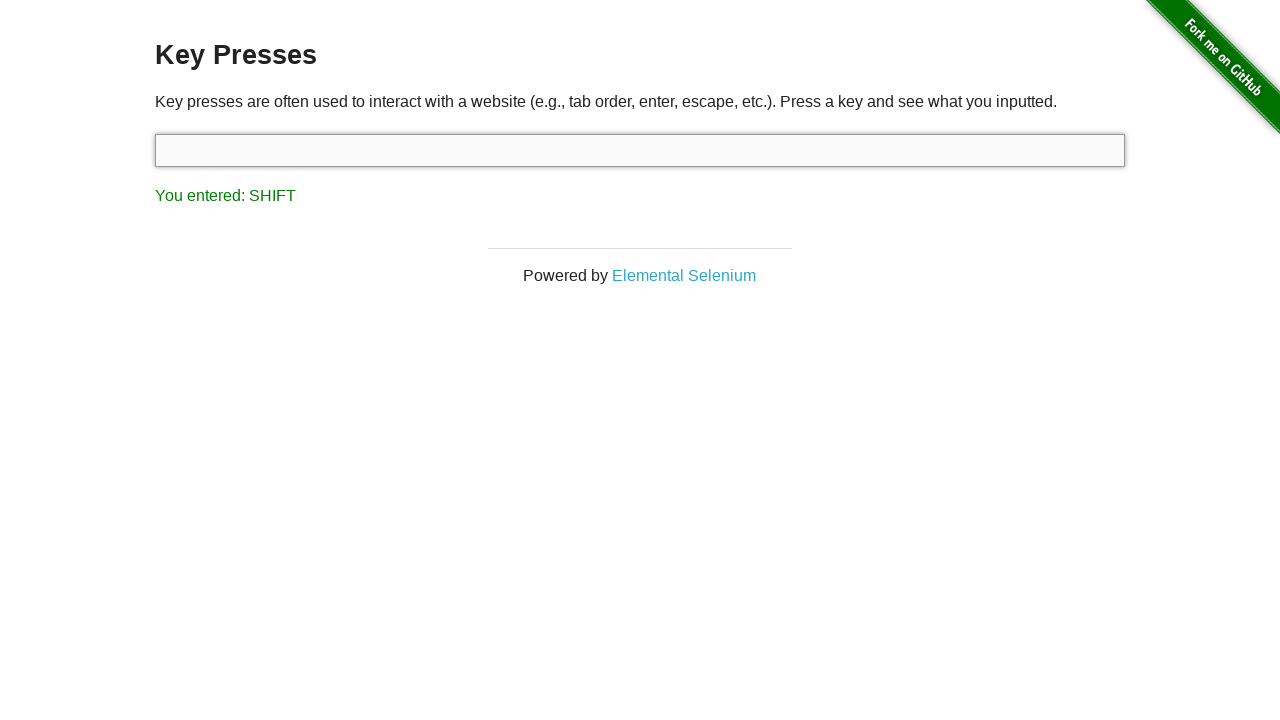

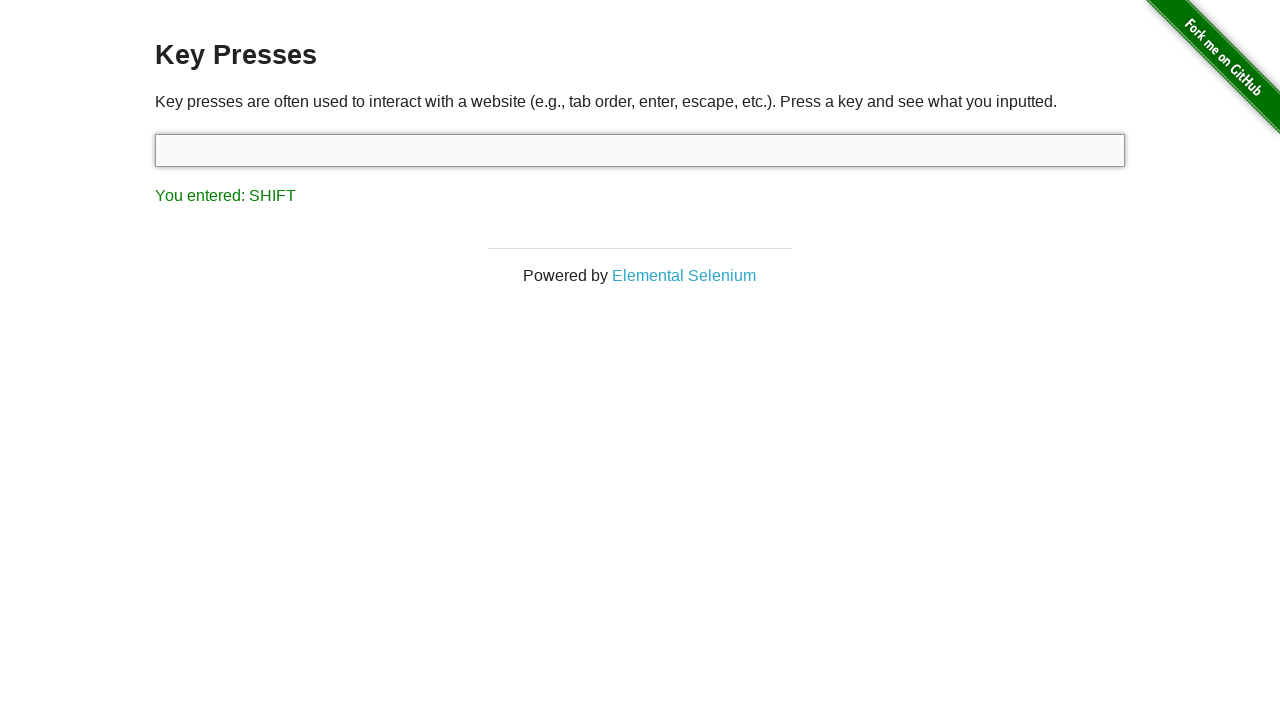